Tests the e-commerce flow on demoblaze.com by opening a product in a new tab, adding it to cart, closing the tab, navigating to the cart, and verifying the product was added successfully.

Starting URL: https://www.demoblaze.com/index.html

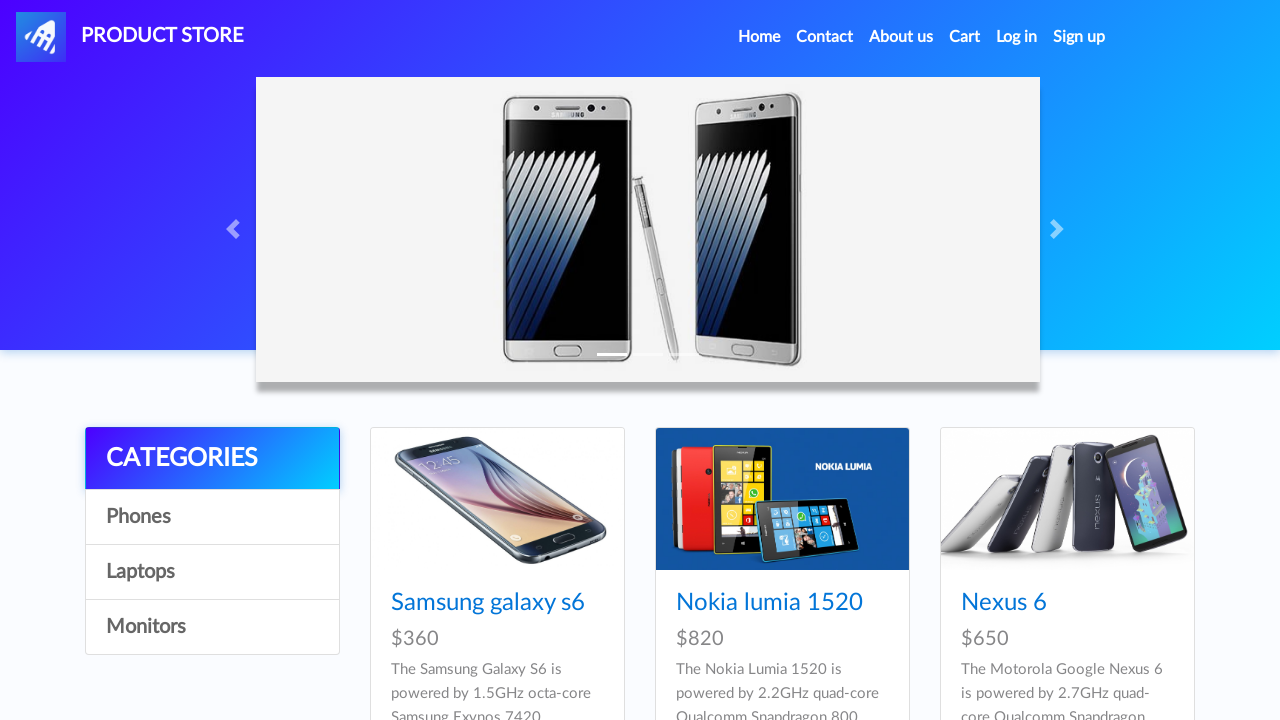

Located Samsung Galaxy S6 product link
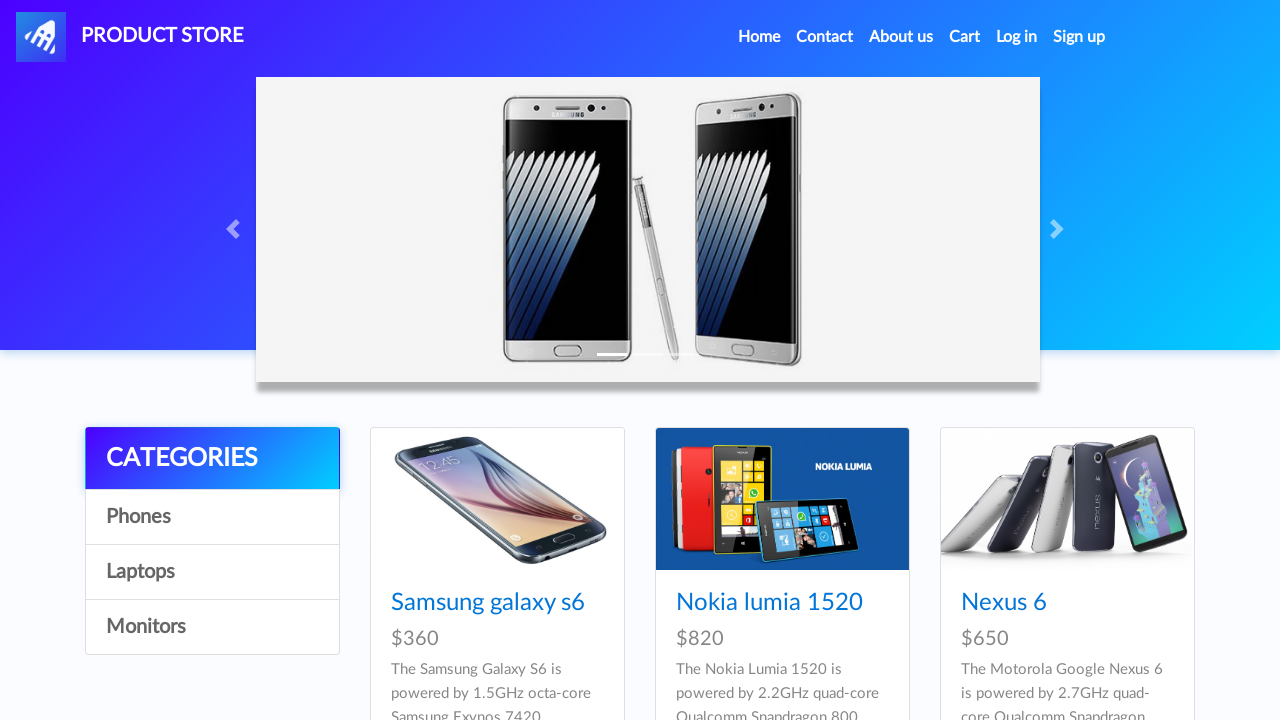

Pressed Control key
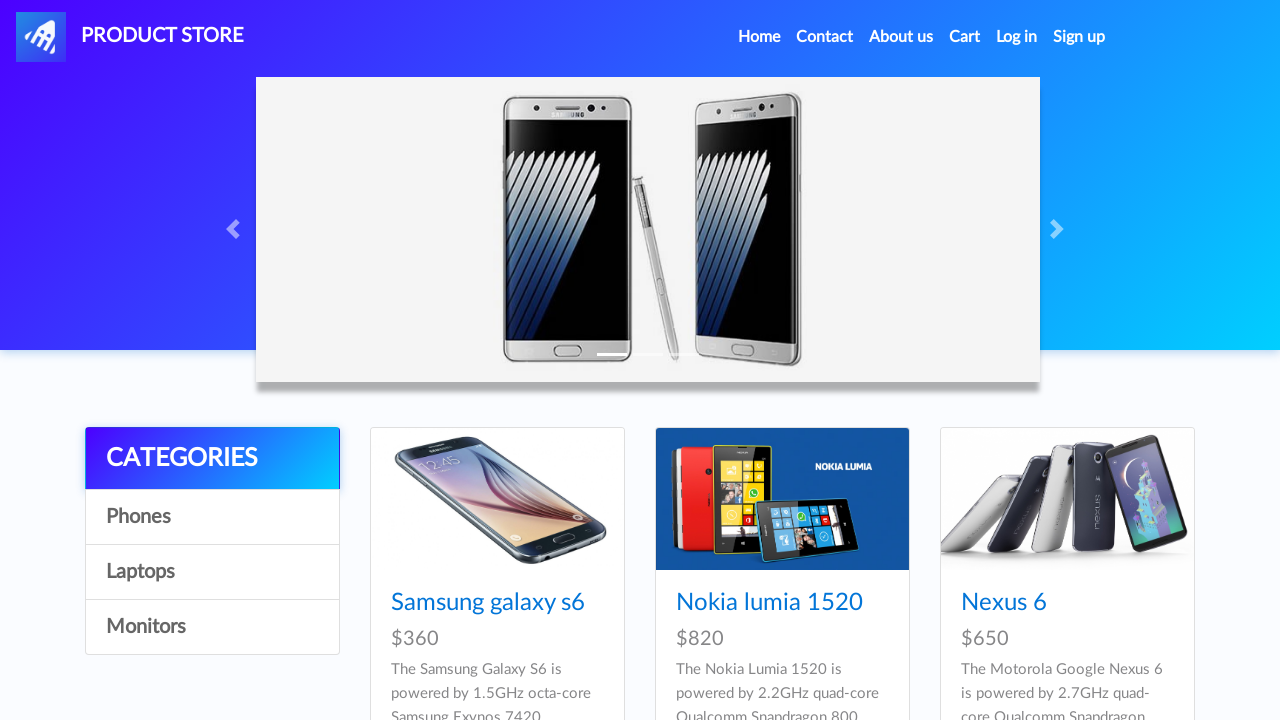

Clicked product link with Control modifier to open in new tab
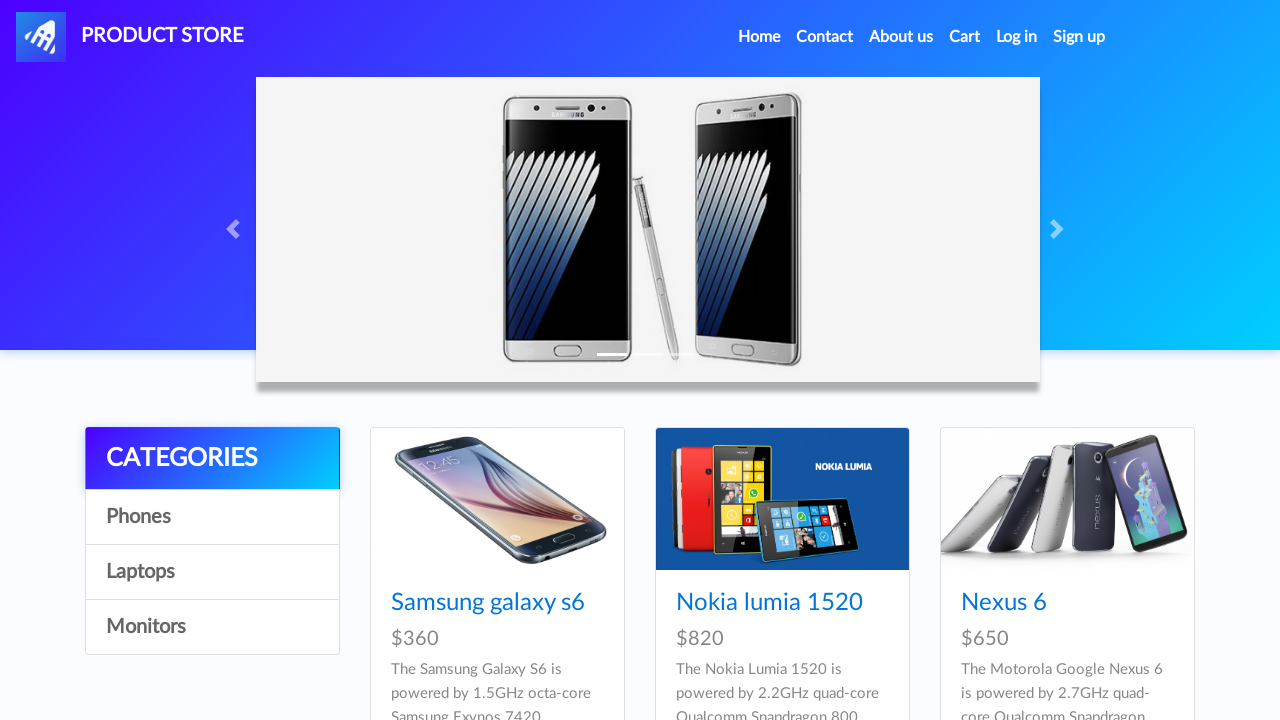

Released Control key
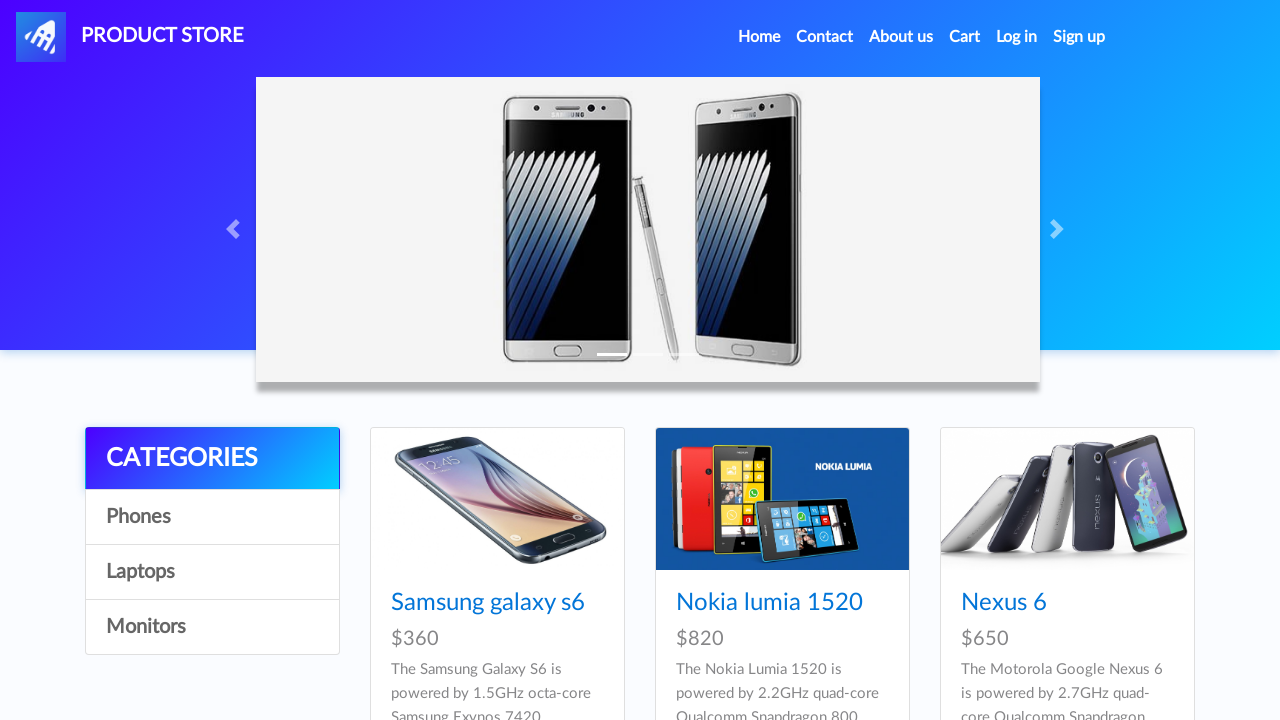

Waited for new tab to open
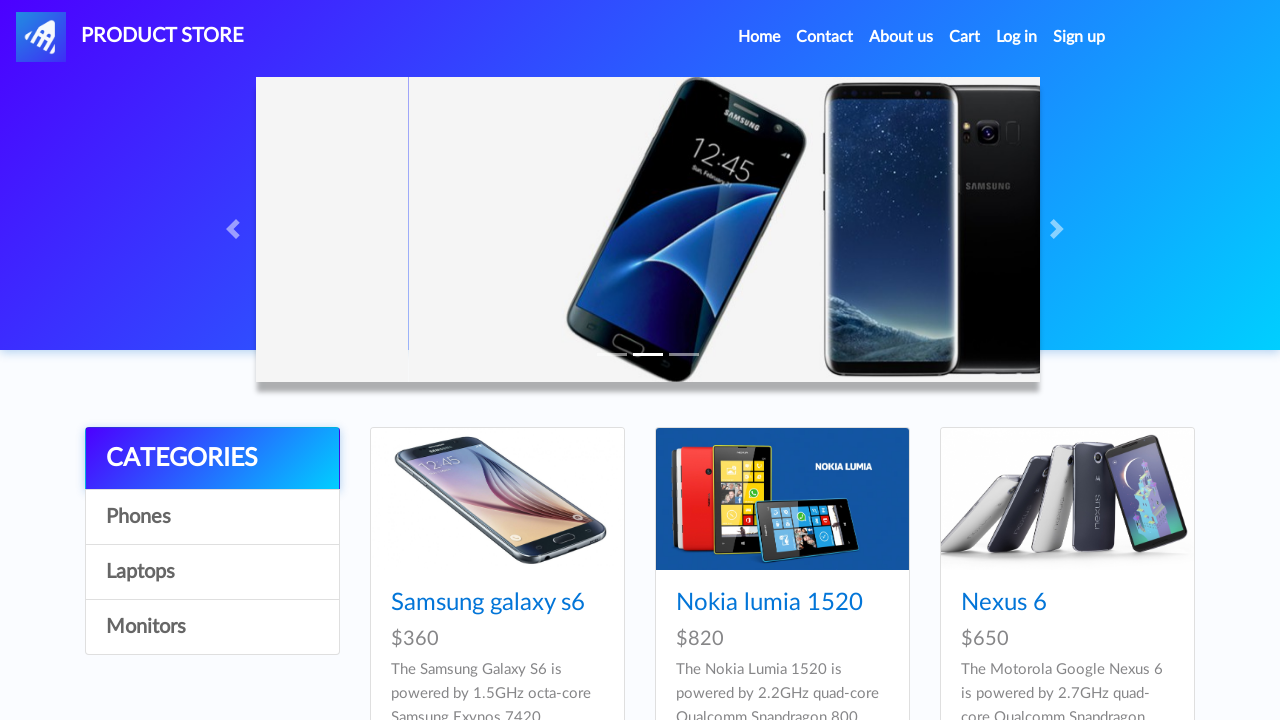

Switched to newly opened product page tab
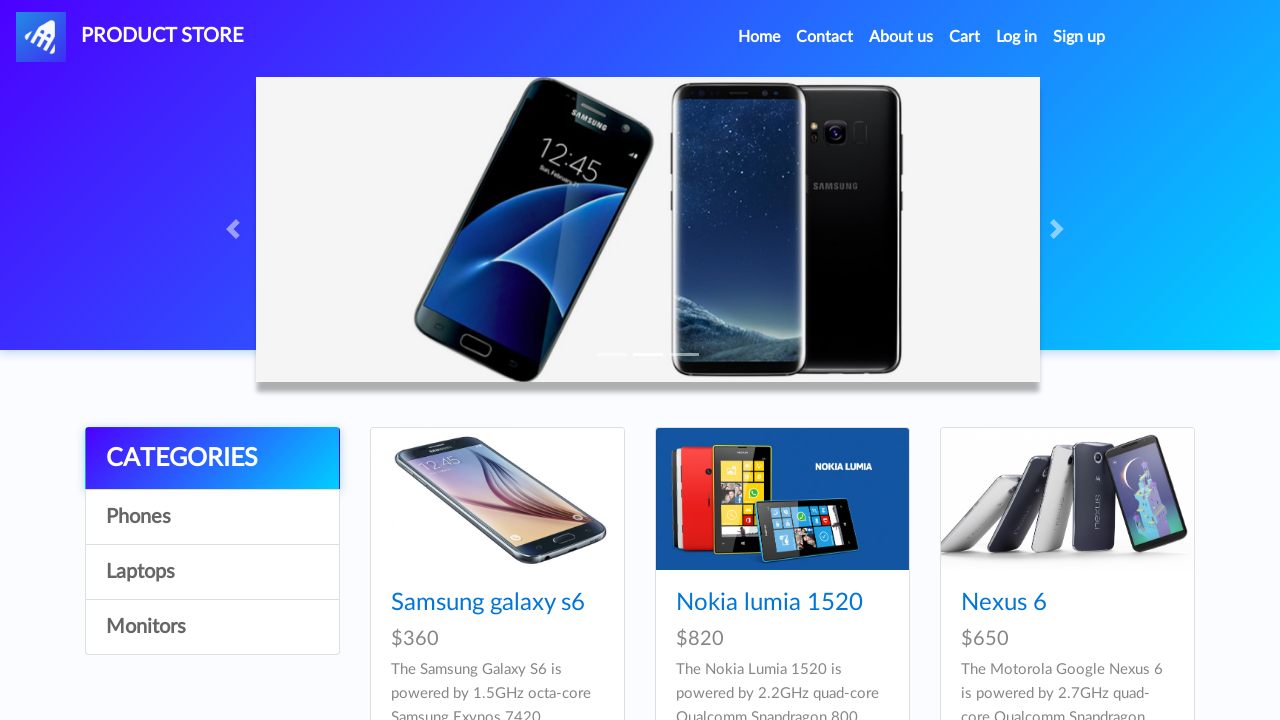

Located 'Add to Cart' button on product page
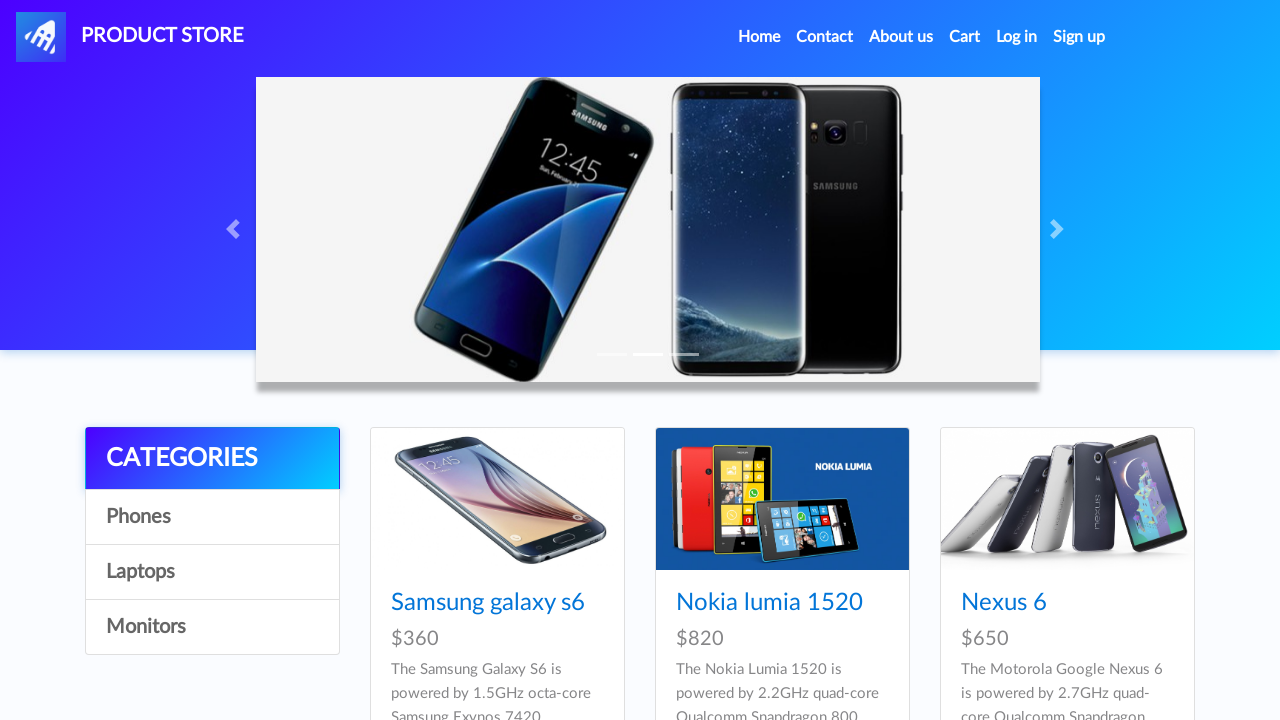

Clicked 'Add to Cart' button
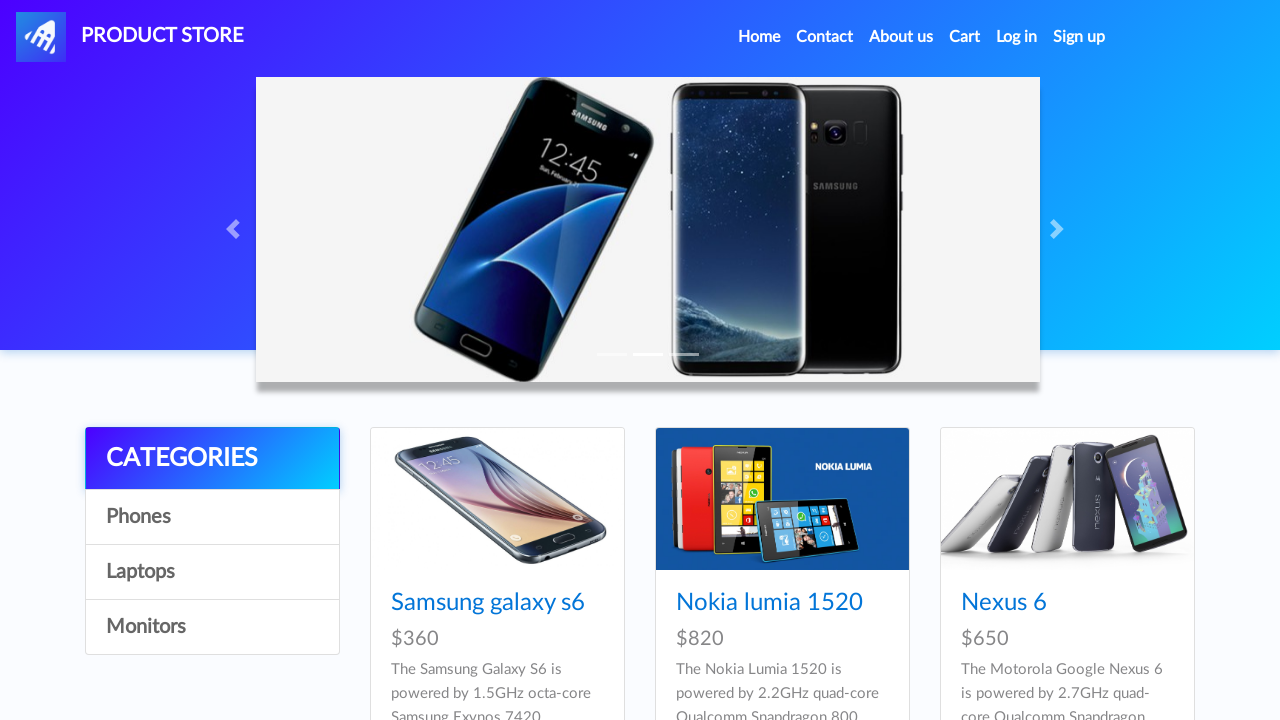

Set up dialog handler to accept alerts
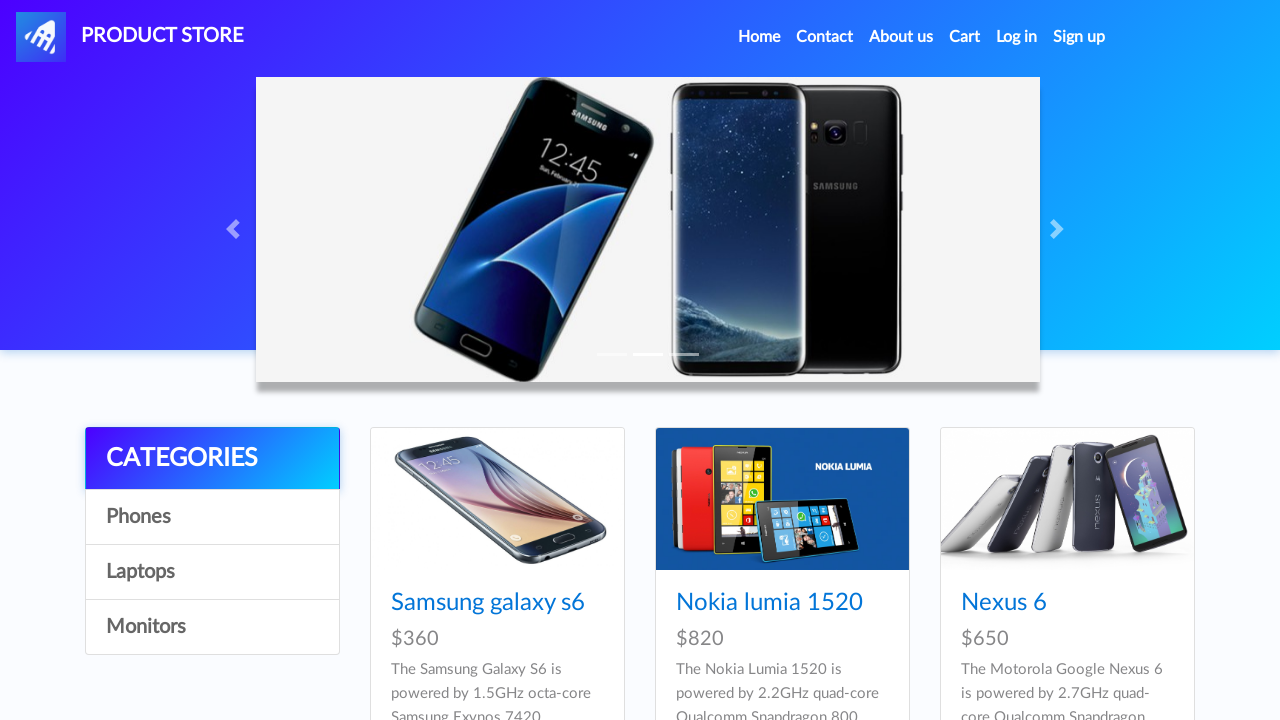

Alert was handled and dismissed
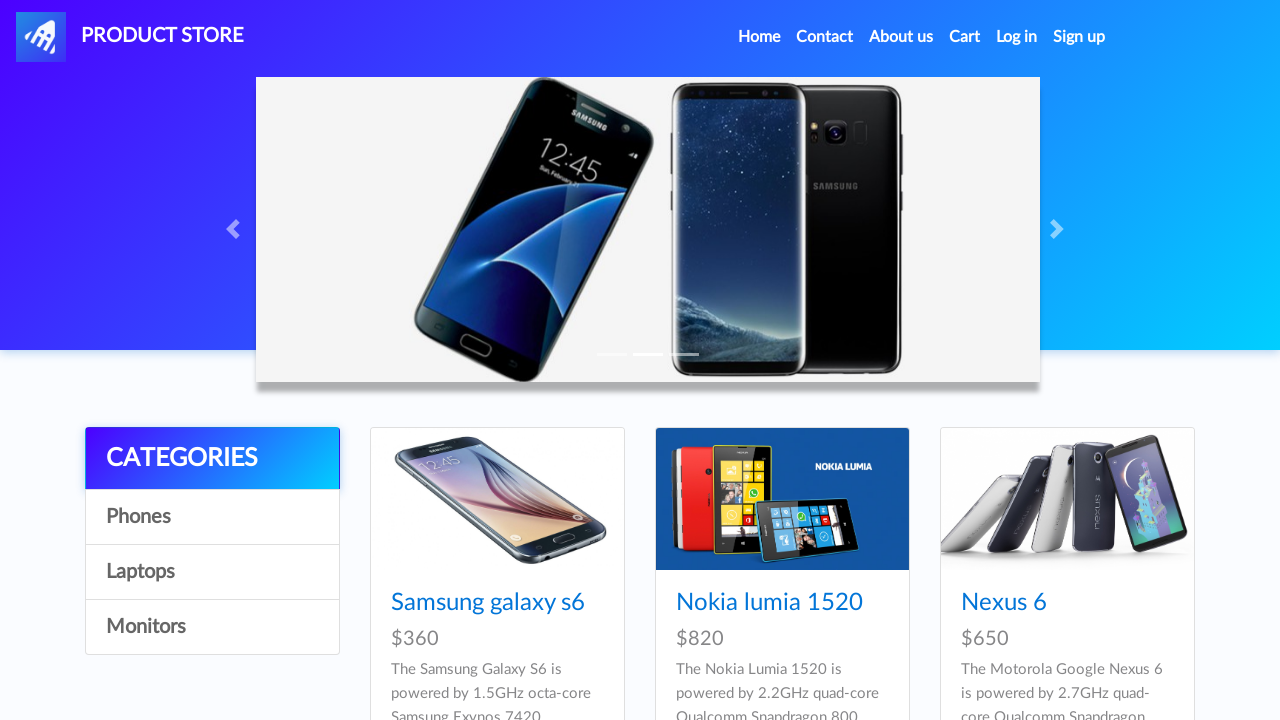

Closed product page tab
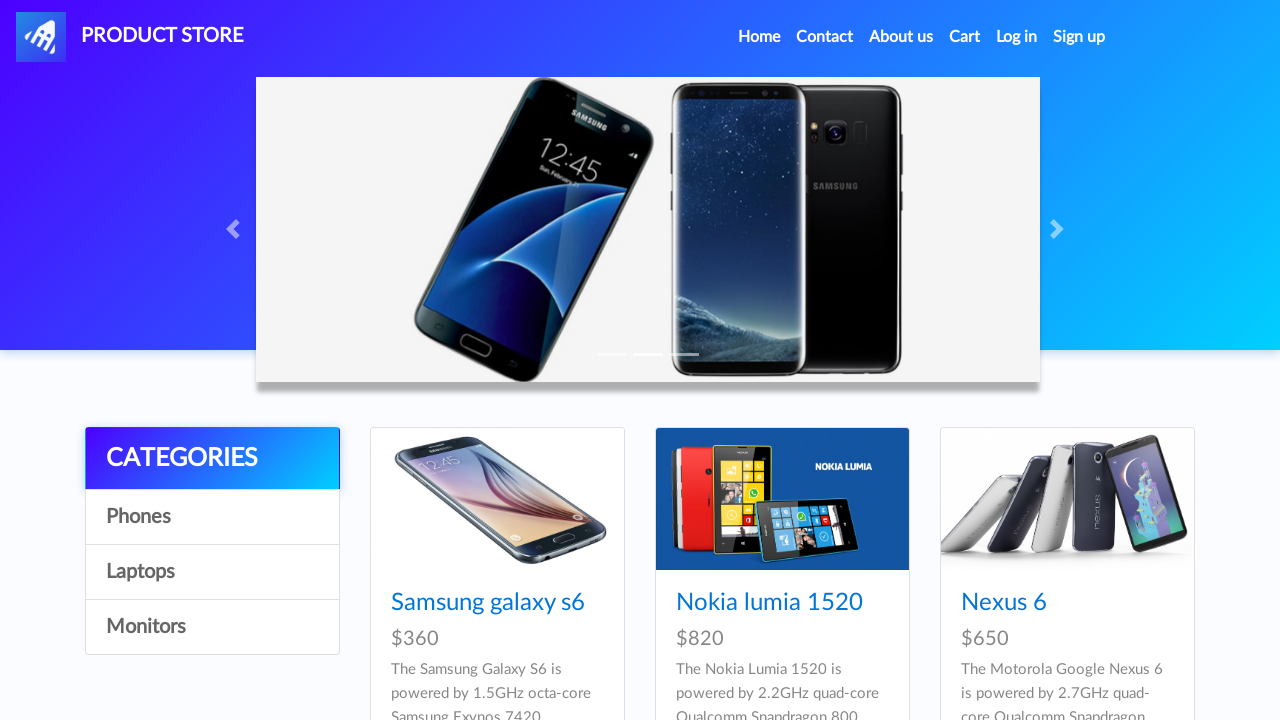

Located Cart navigation link
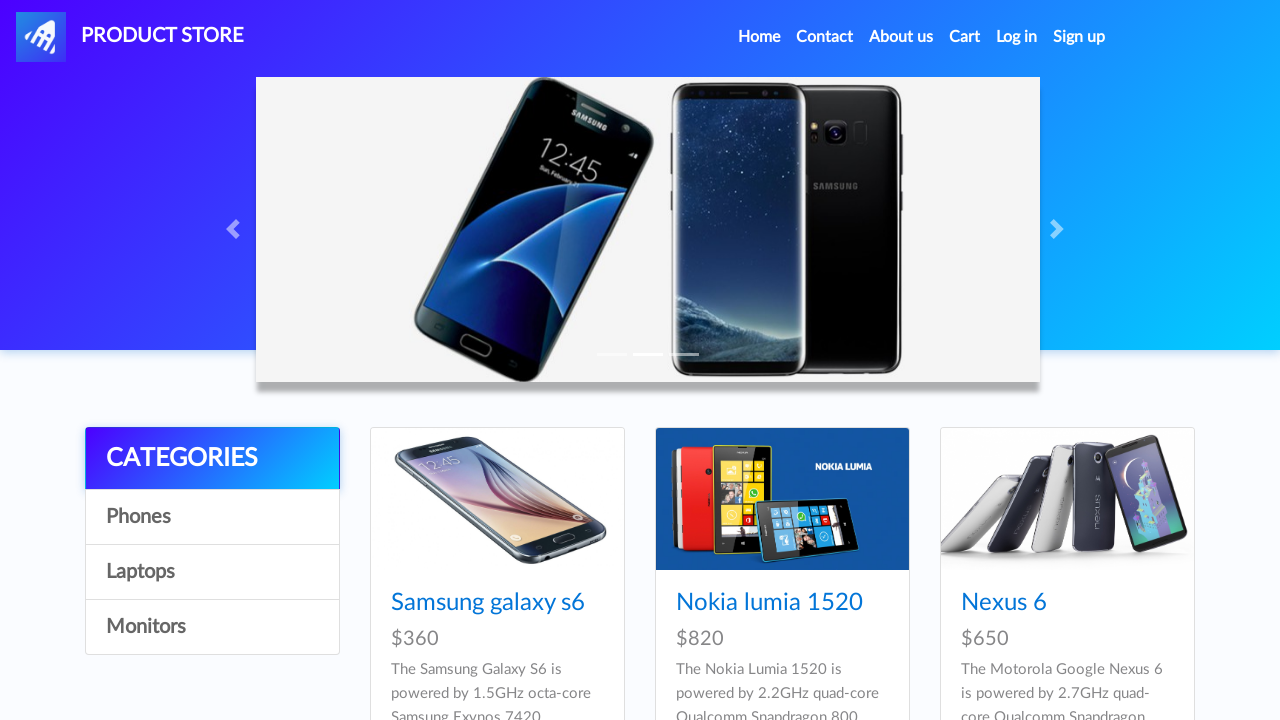

Clicked Cart link to navigate to cart page
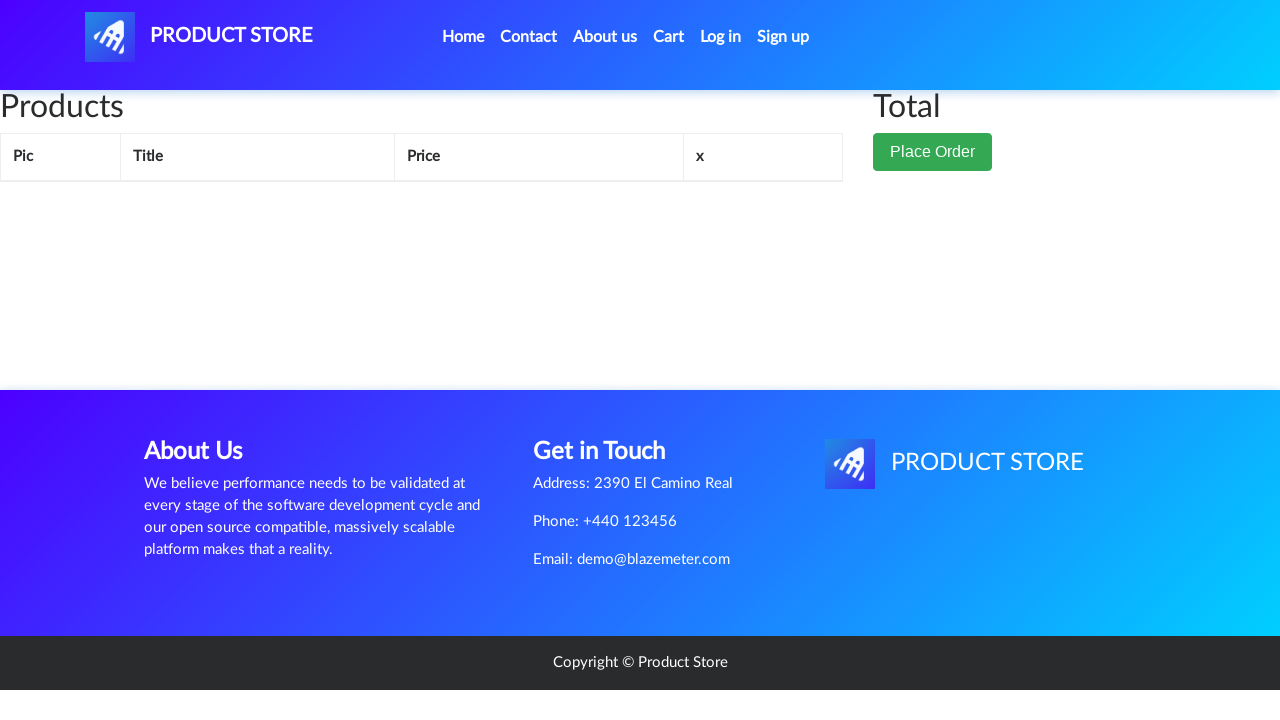

Cart page loaded and product row found
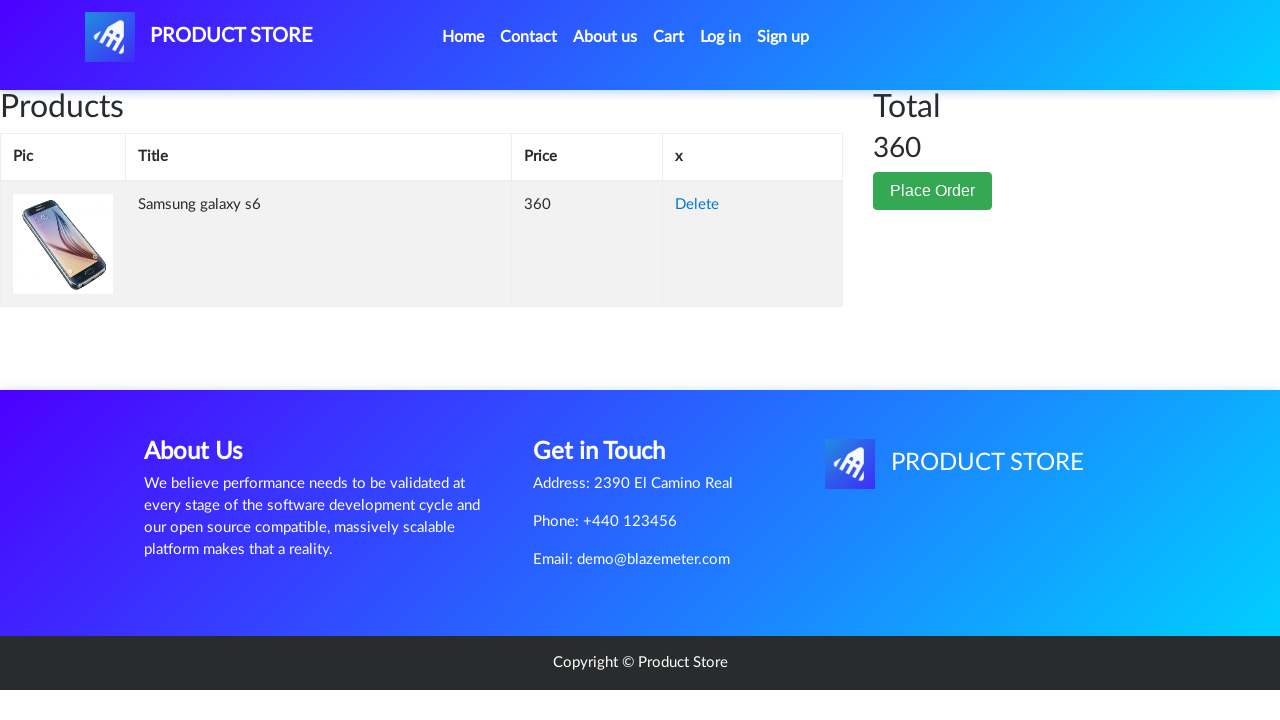

Verified Samsung Galaxy S6 product is present in cart
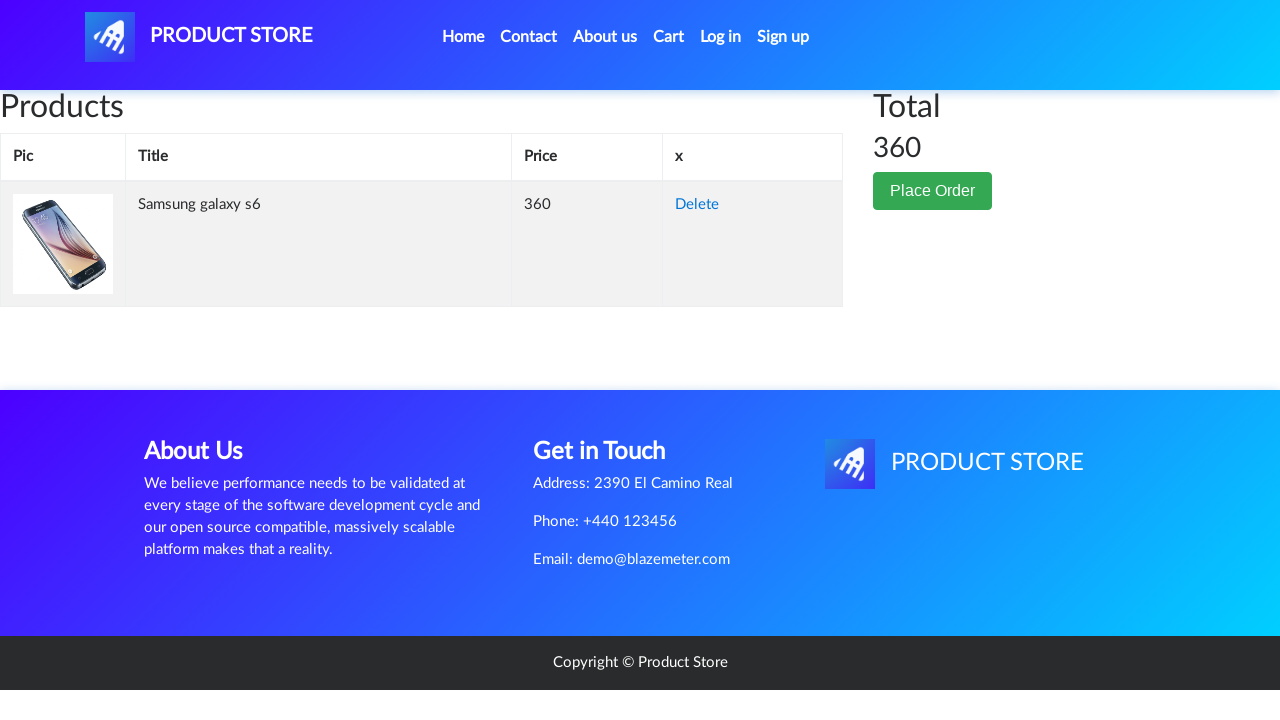

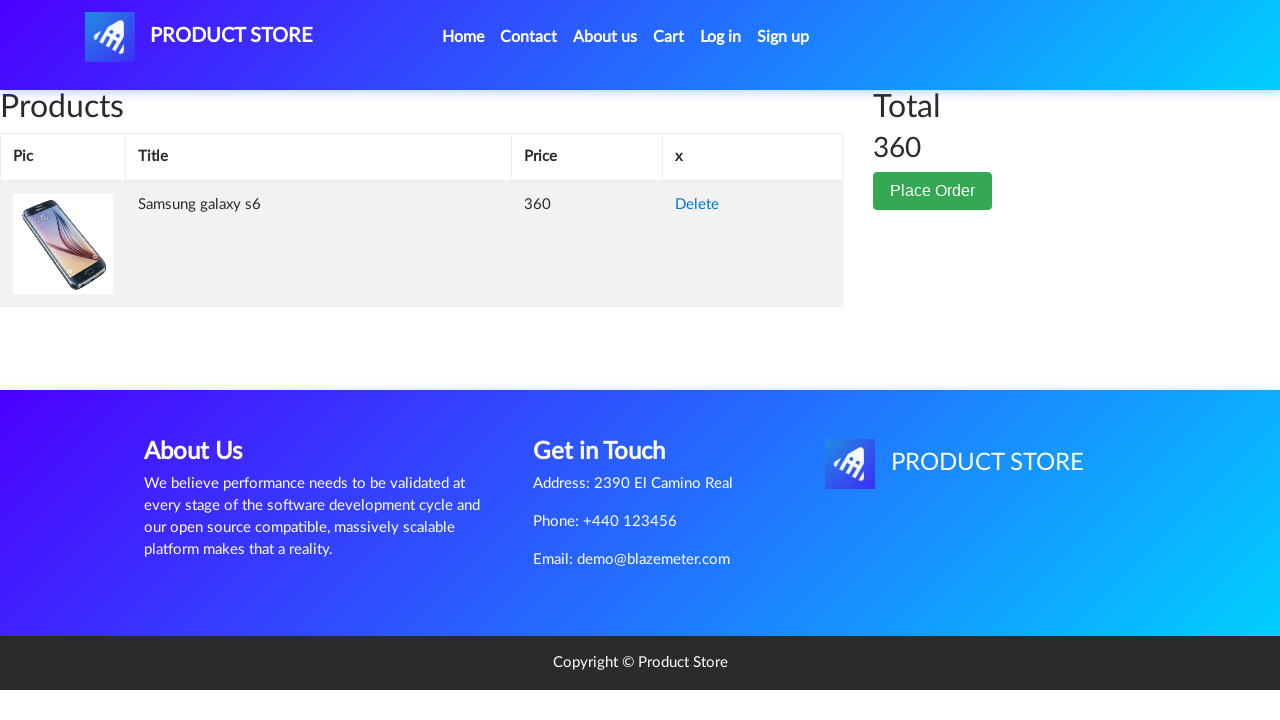